Tests JavaScript alert handling by clicking a button that triggers an alert, then accepting the alert dialog

Starting URL: https://demoqa.com/alerts

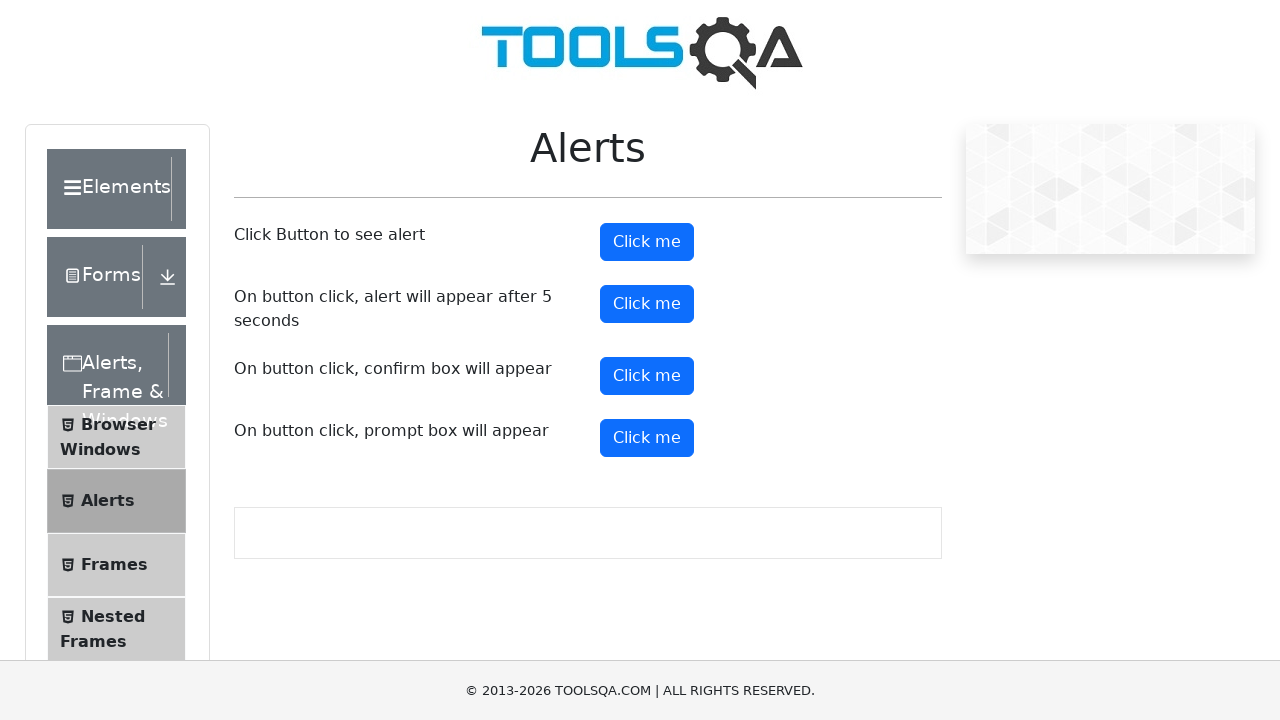

Set up dialog handler to accept alerts
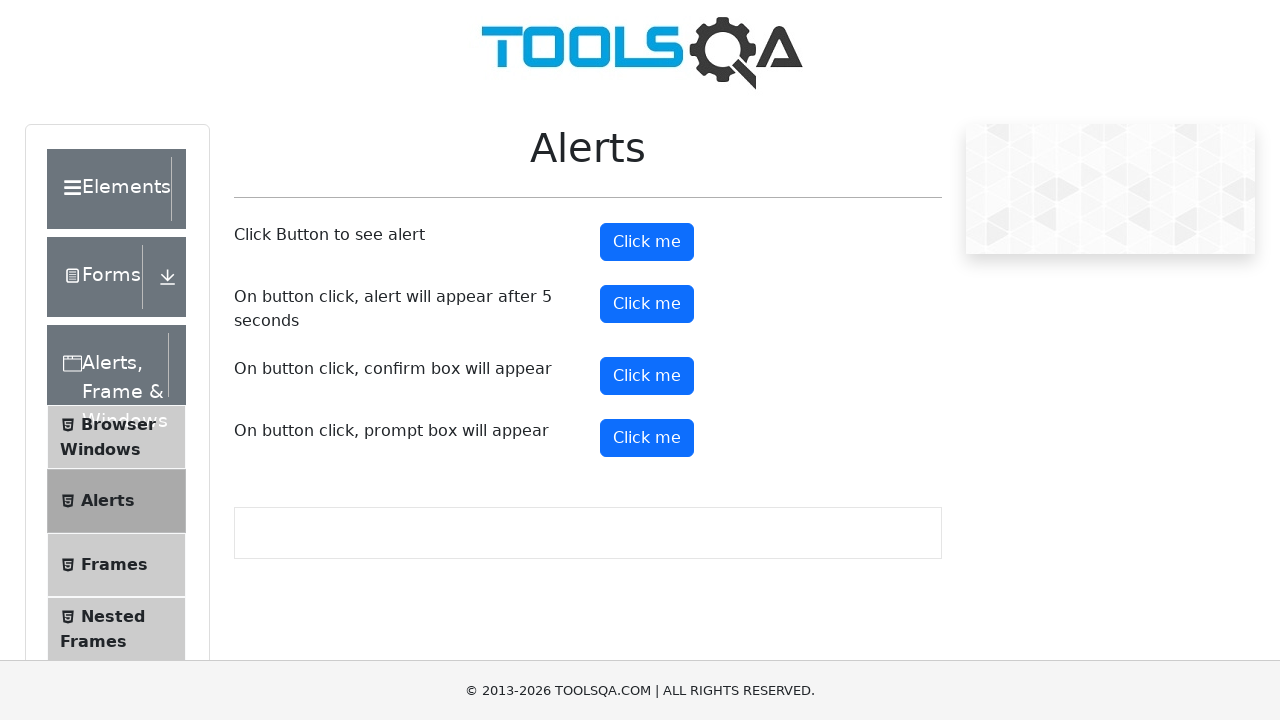

Clicked 'Click me' button to trigger JavaScript alert at (647, 242) on xpath=//button[text()='Click me']
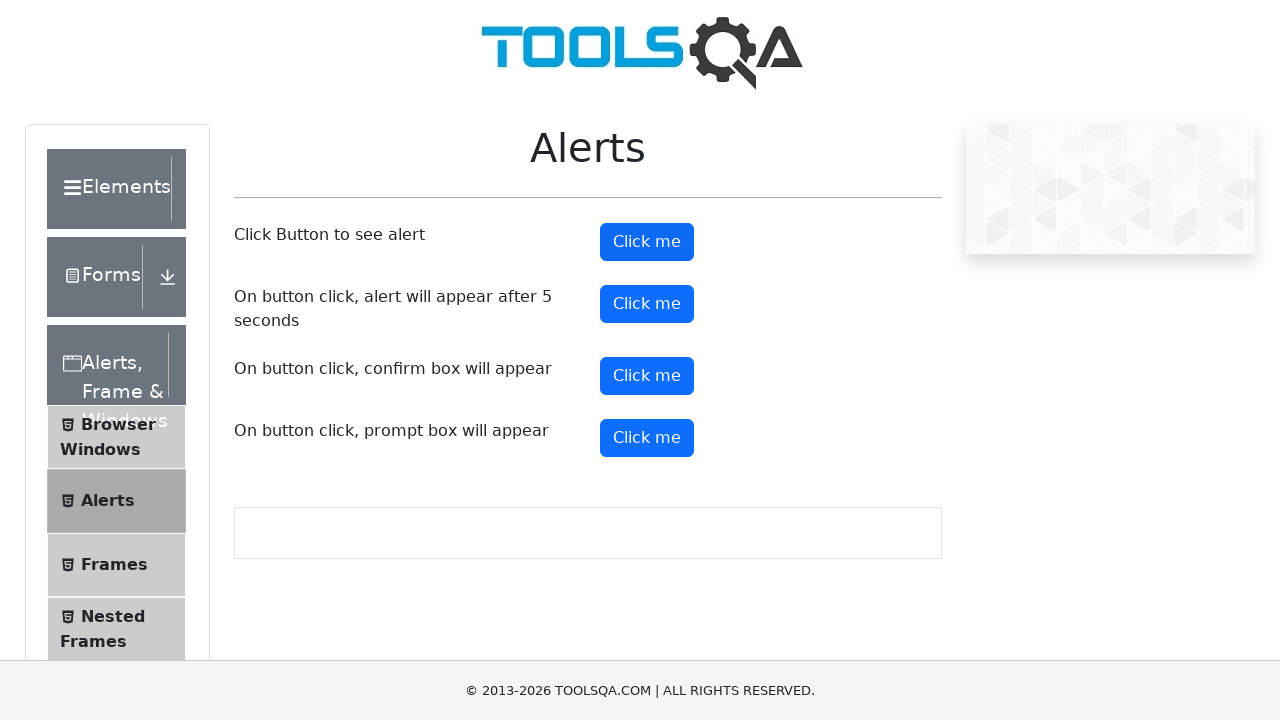

Waited for dialog interaction to complete
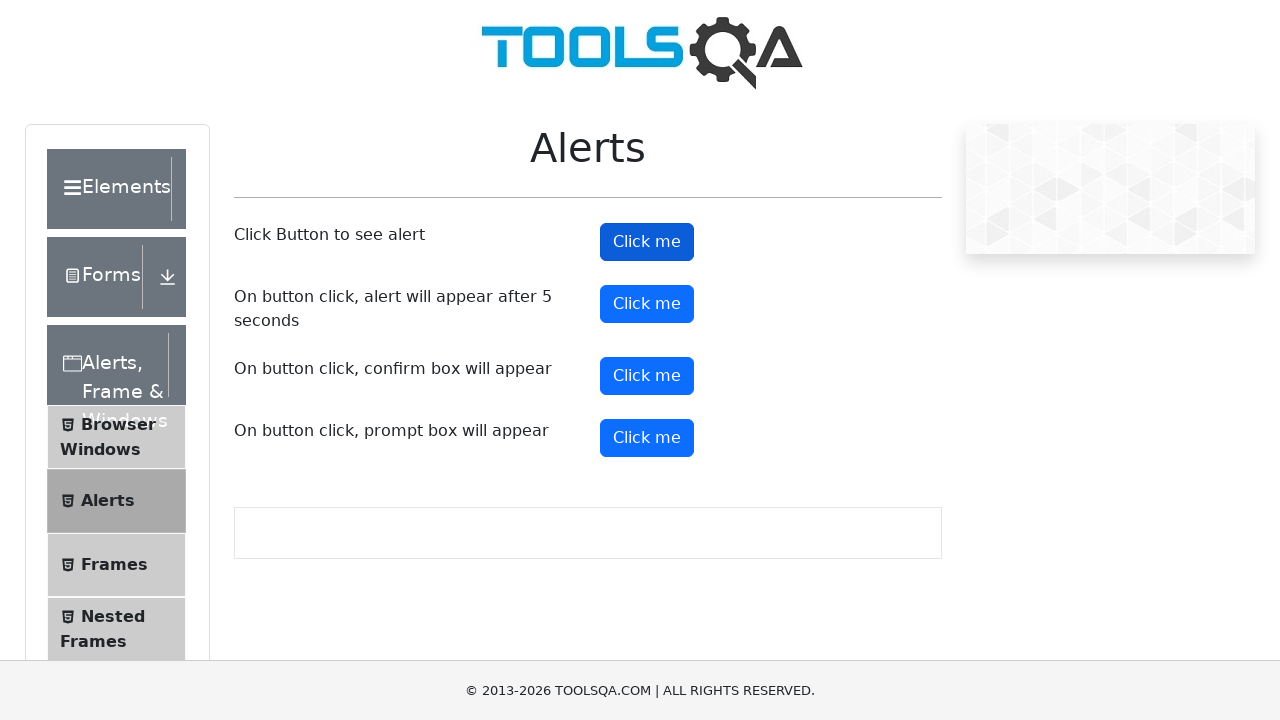

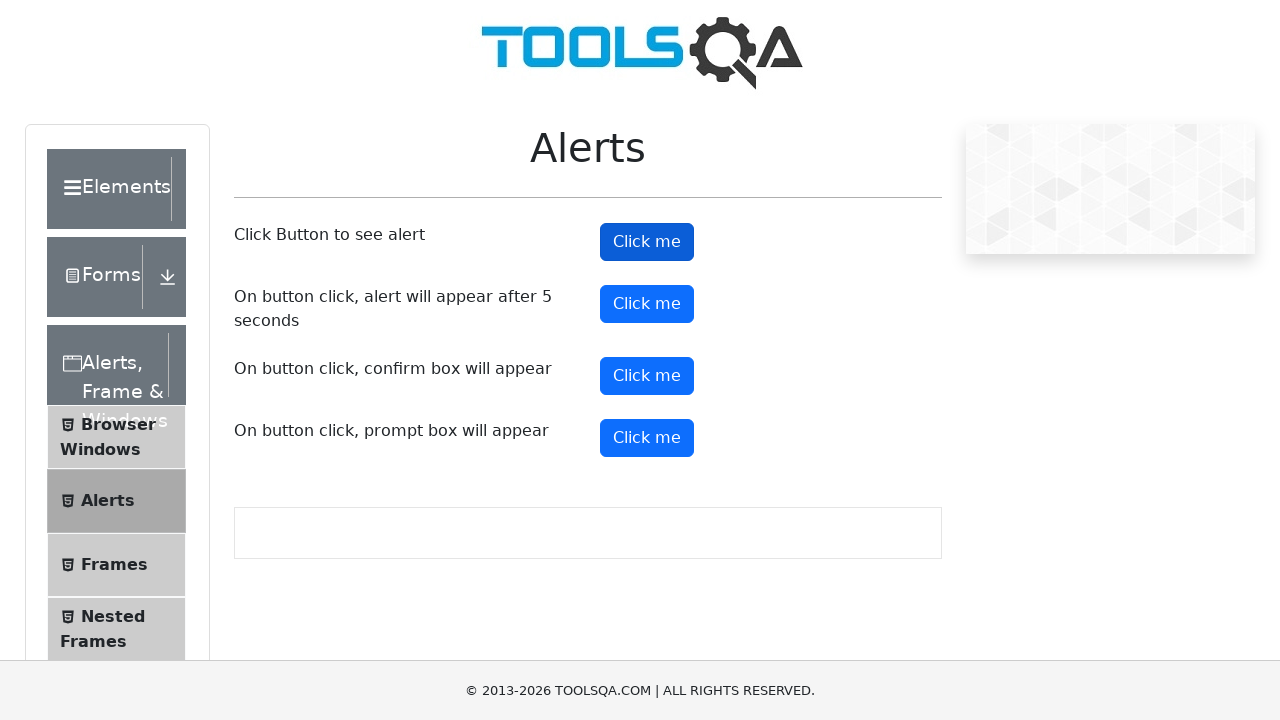